Tests checkbox state verification by navigating to a checkboxes page and verifying that checkboxes can be found and their checked state can be determined using both attribute lookup and is_selected methods.

Starting URL: http://the-internet.herokuapp.com/checkboxes

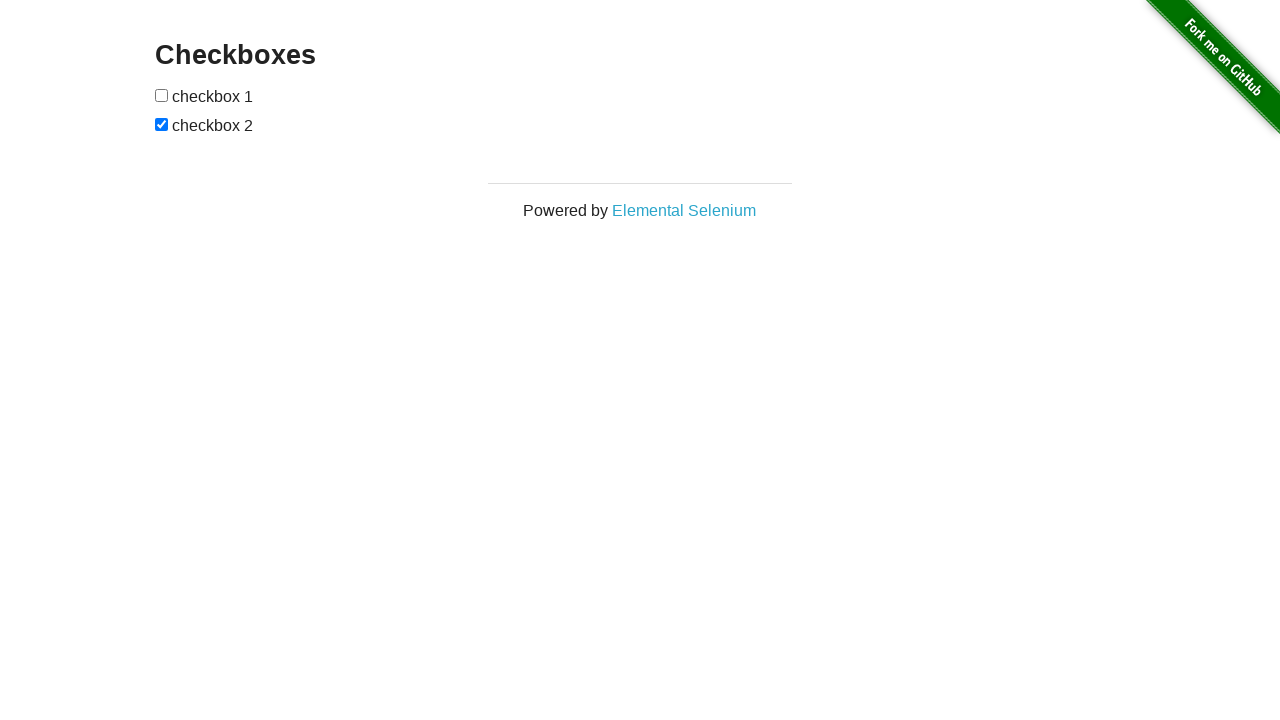

Waited for checkboxes to load on the page
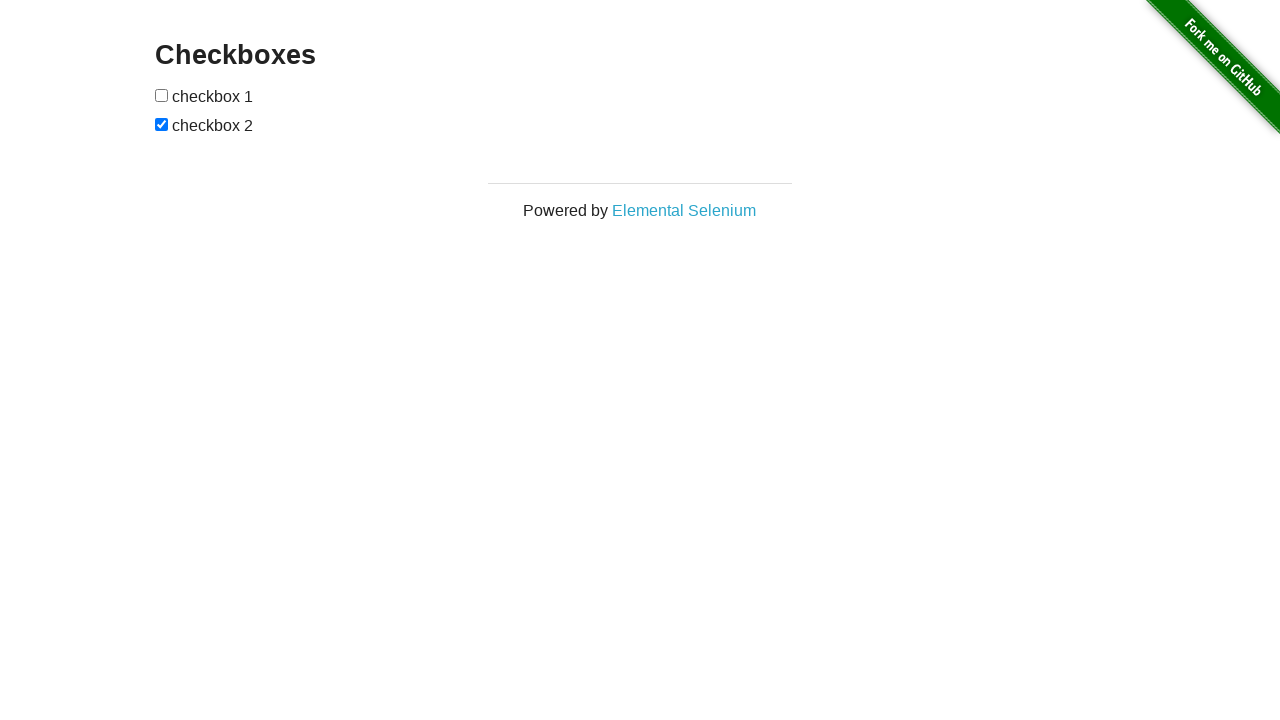

Located all checkbox elements on the page
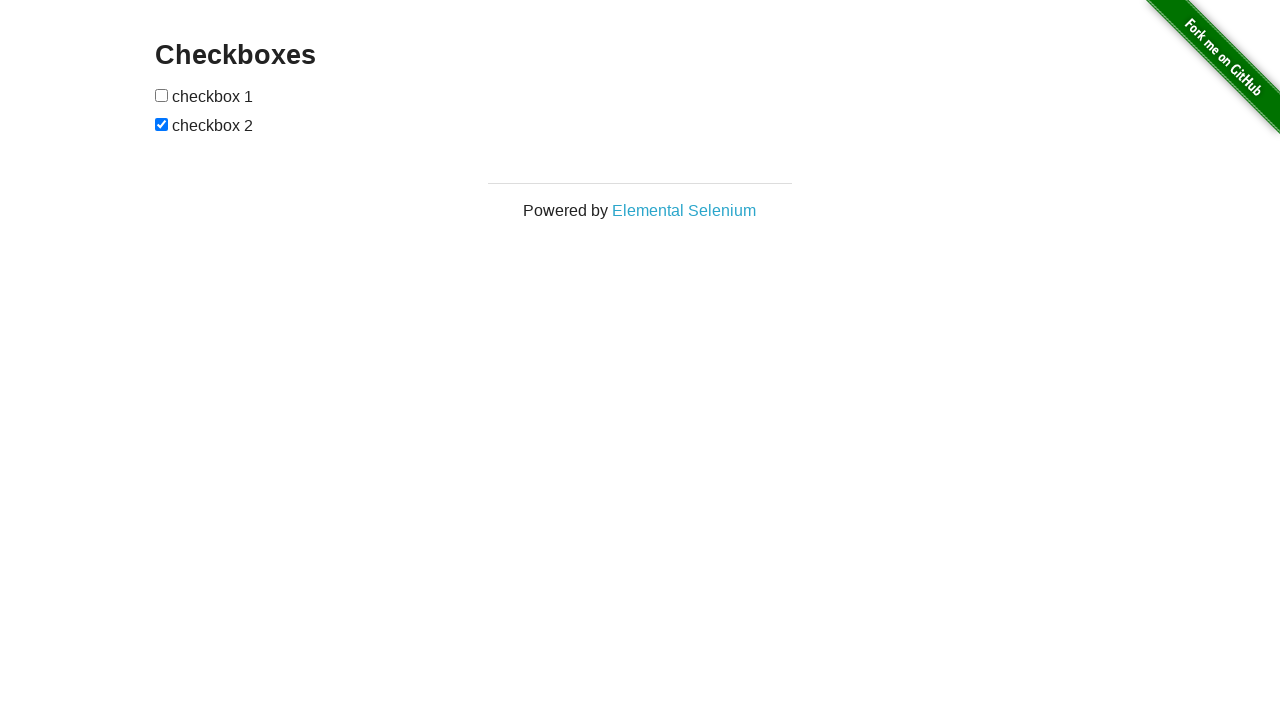

Verified that second checkbox (index 1) is checked by default
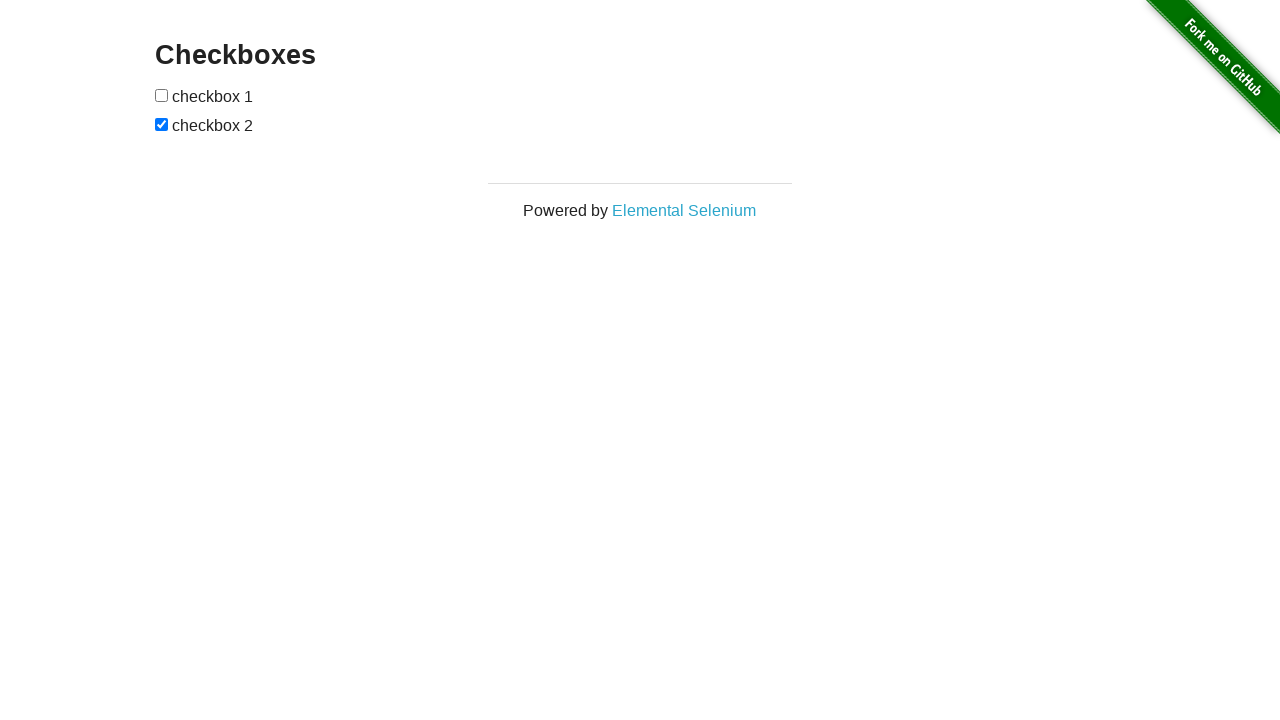

Verified that first checkbox (index 0) is not checked by default
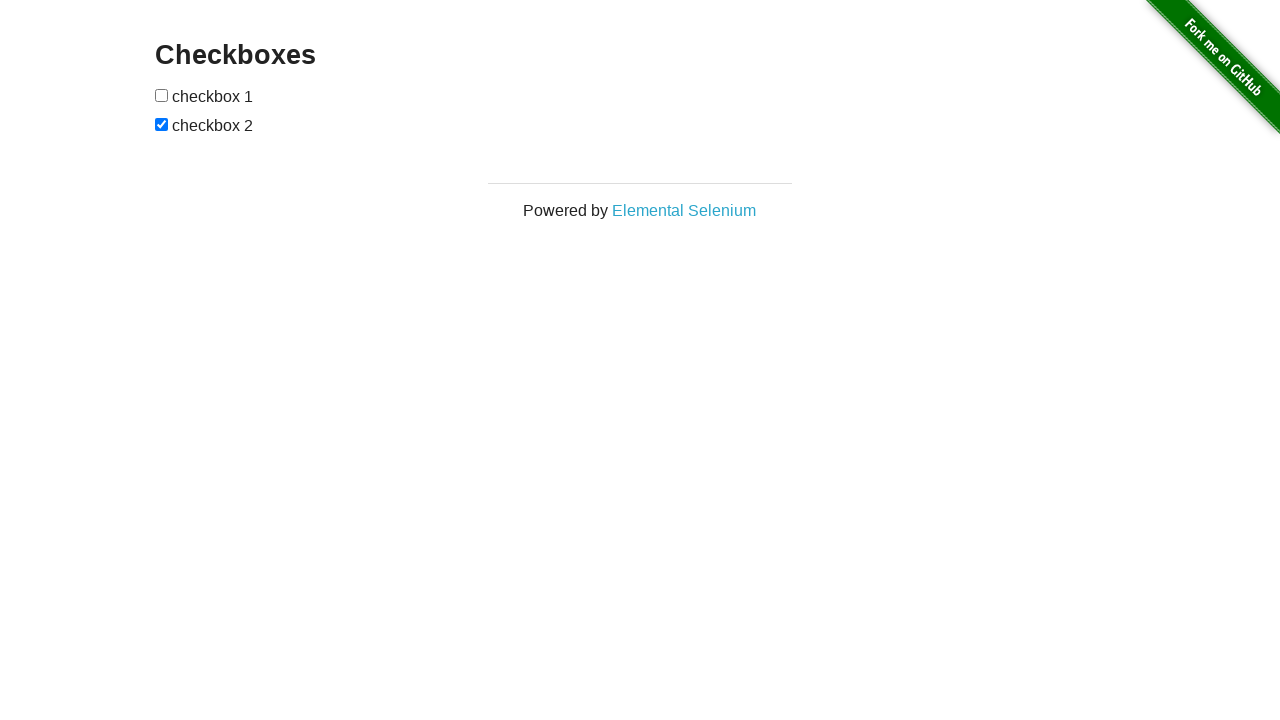

Clicked on first checkbox (index 0) to check it at (162, 95) on input[type="checkbox"] >> nth=0
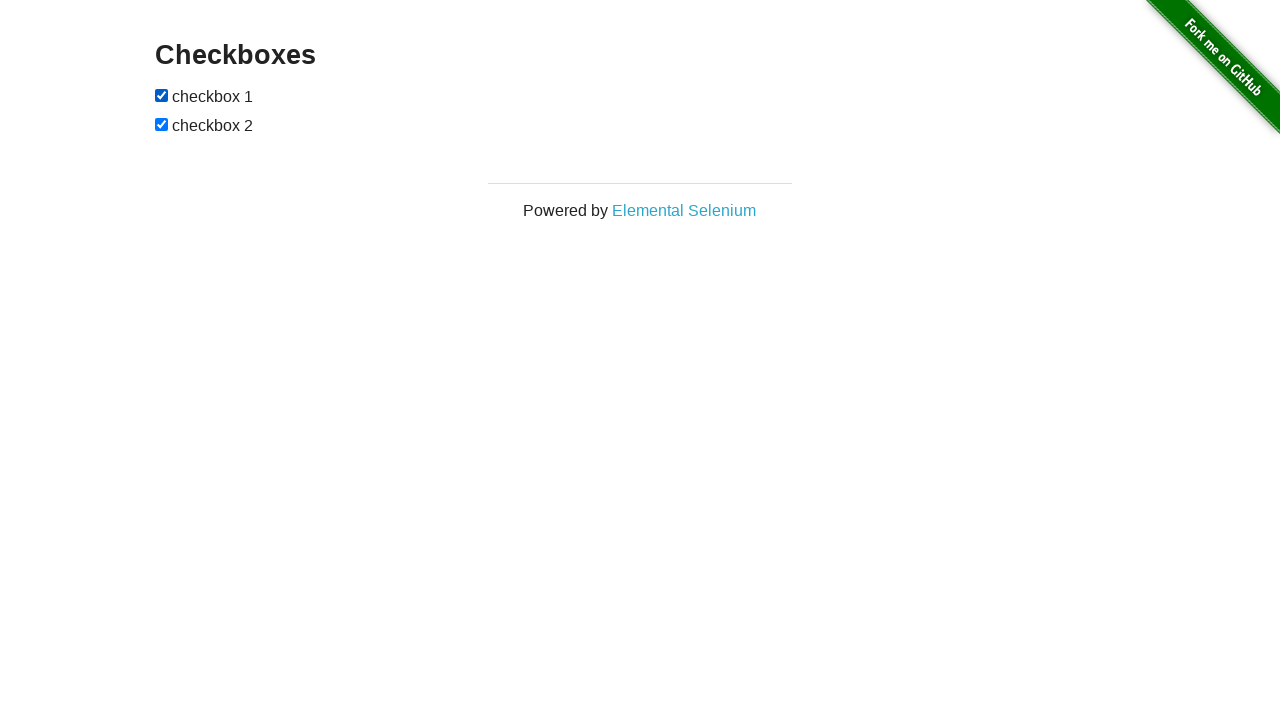

Verified that first checkbox (index 0) is now checked after clicking
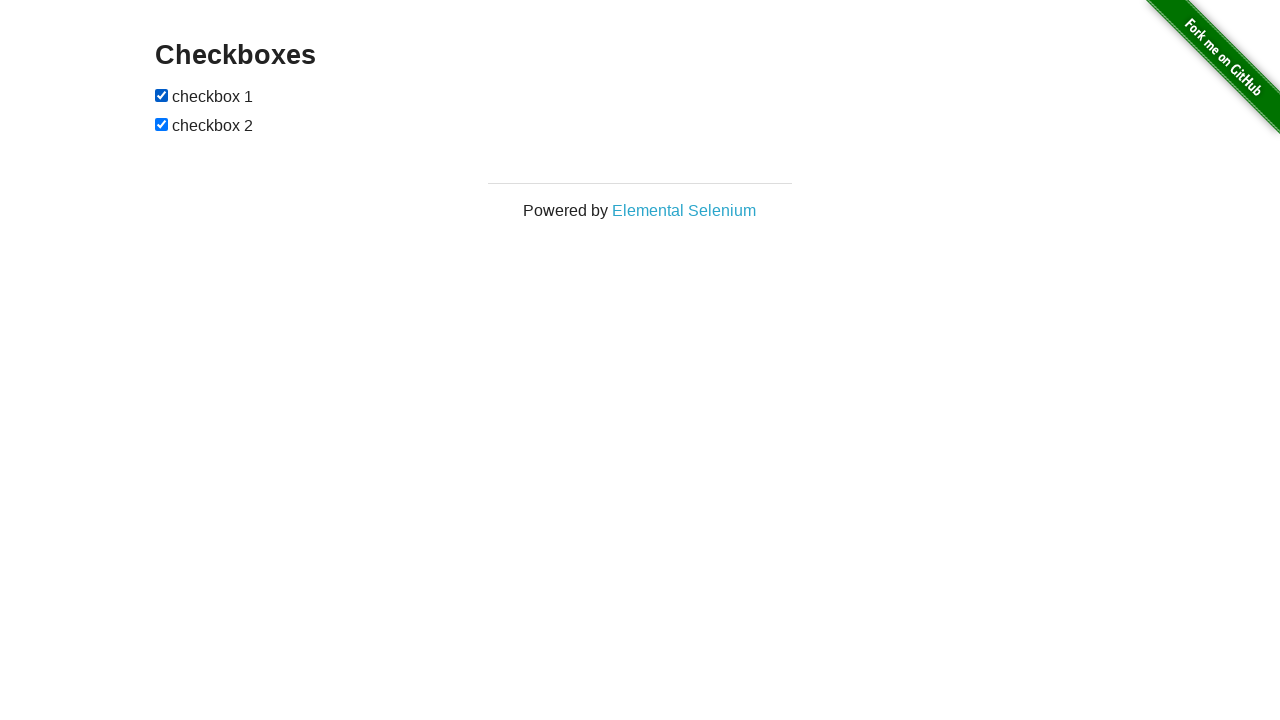

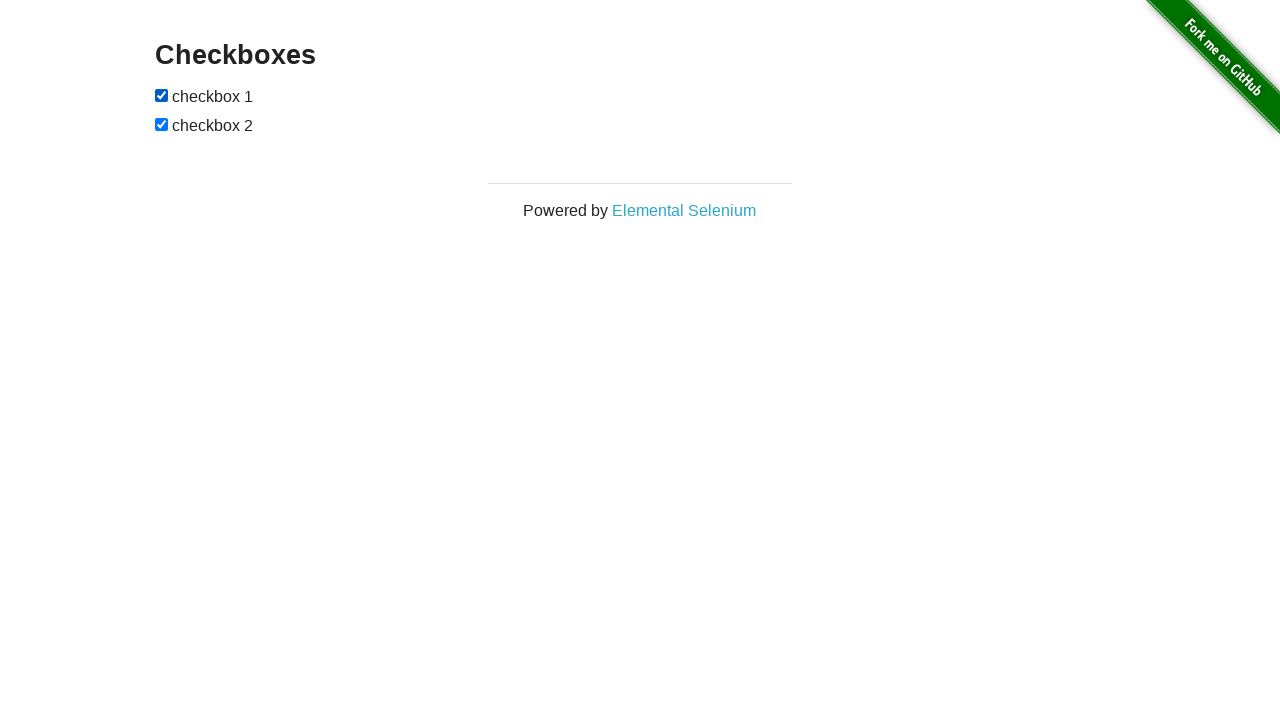